Tests interaction with dynamic web tables by extracting specific cell data and verifying table sorting functionality by clicking on column headers

Starting URL: https://the-internet.herokuapp.com/tables

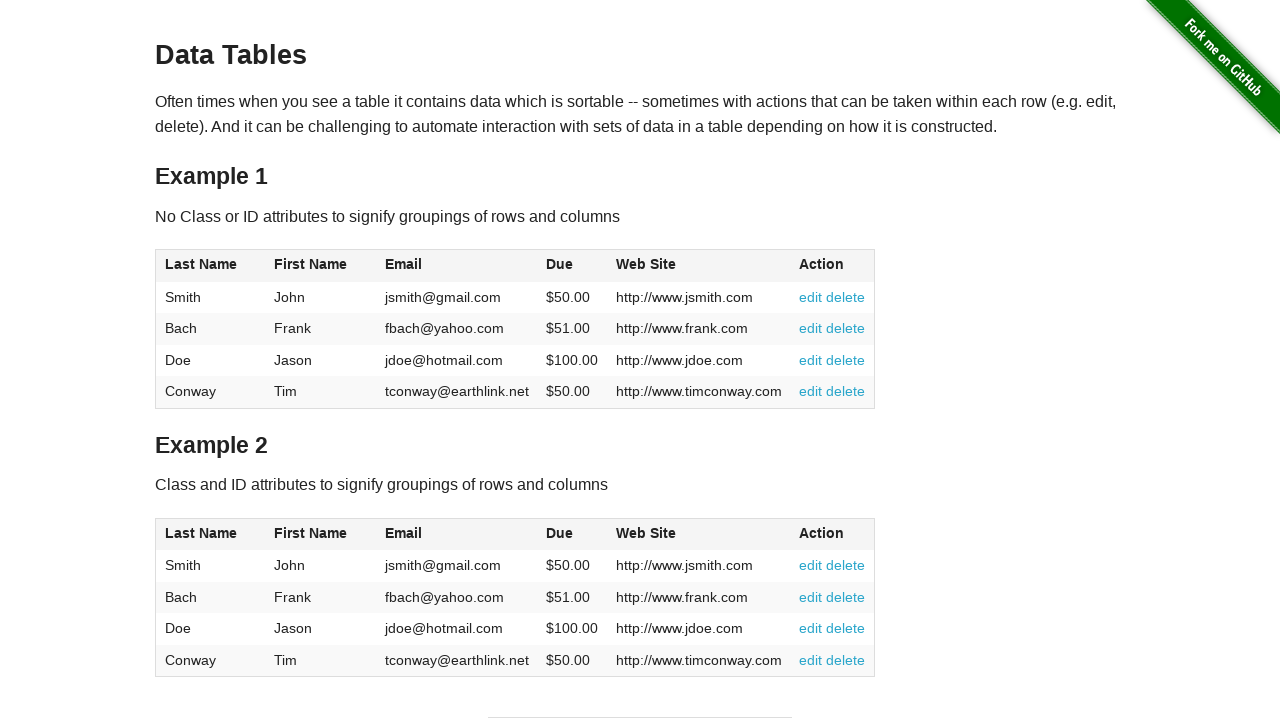

Waited for table1 body rows to be visible
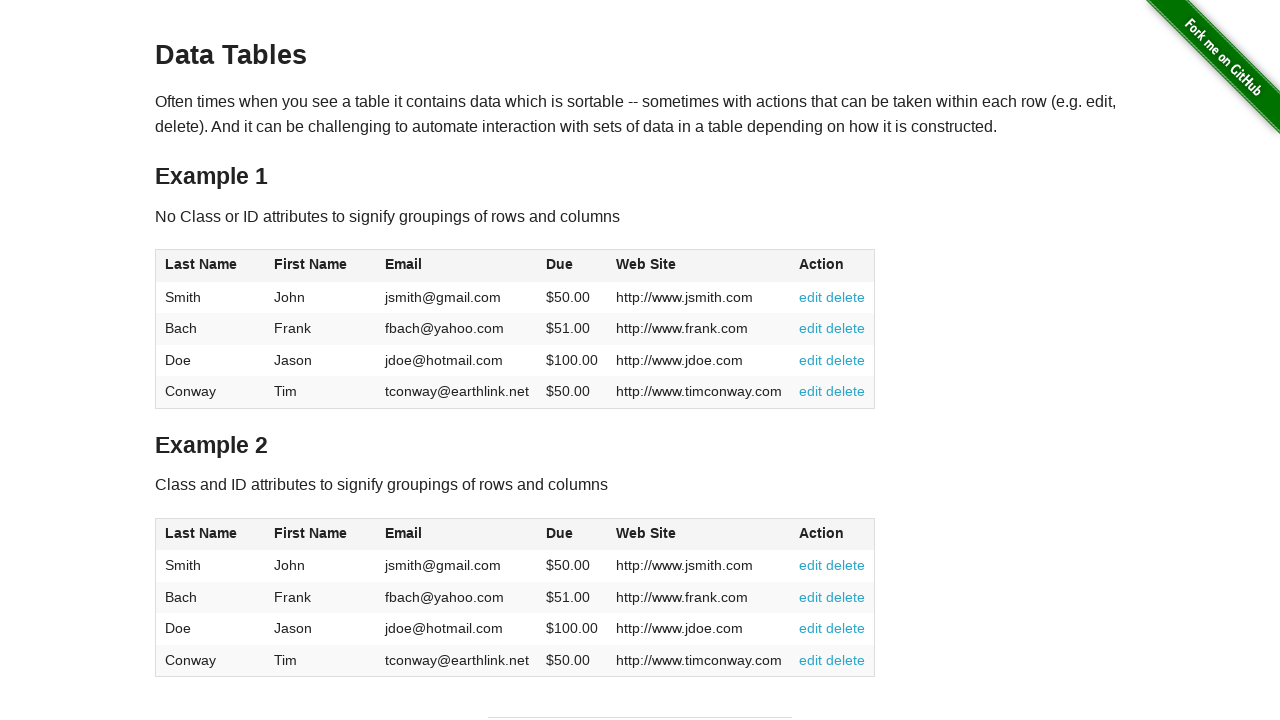

Located Jason's dues cell in table2
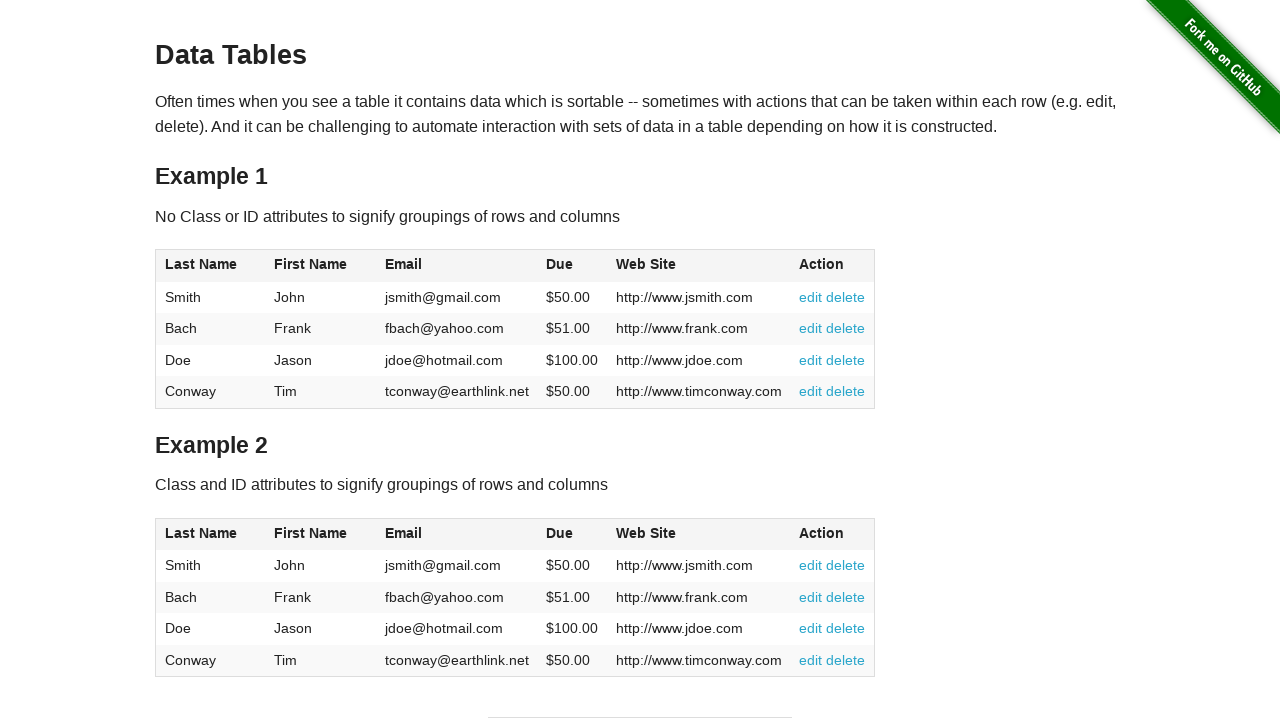

Extracted Jason's dues value: $100.00
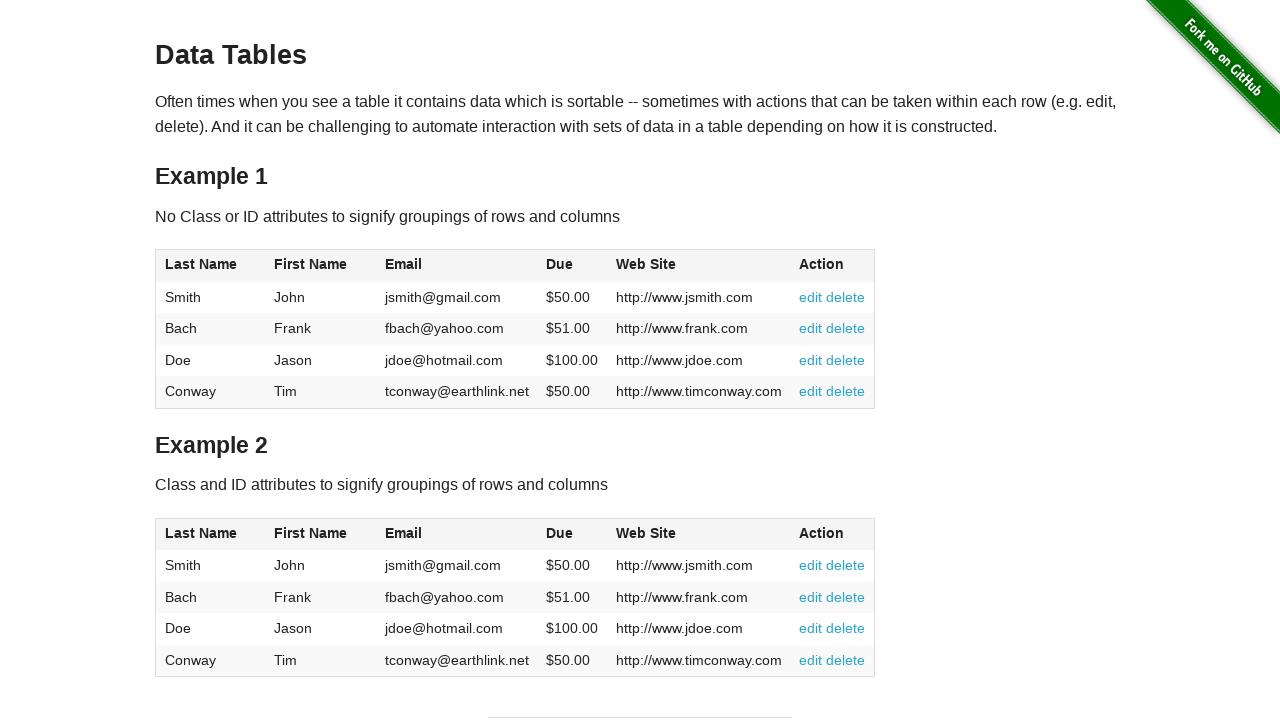

Clicked 'Due' column header to sort table1 at (560, 264) on xpath=//*[@id='table1']//th/span[text()='Due']
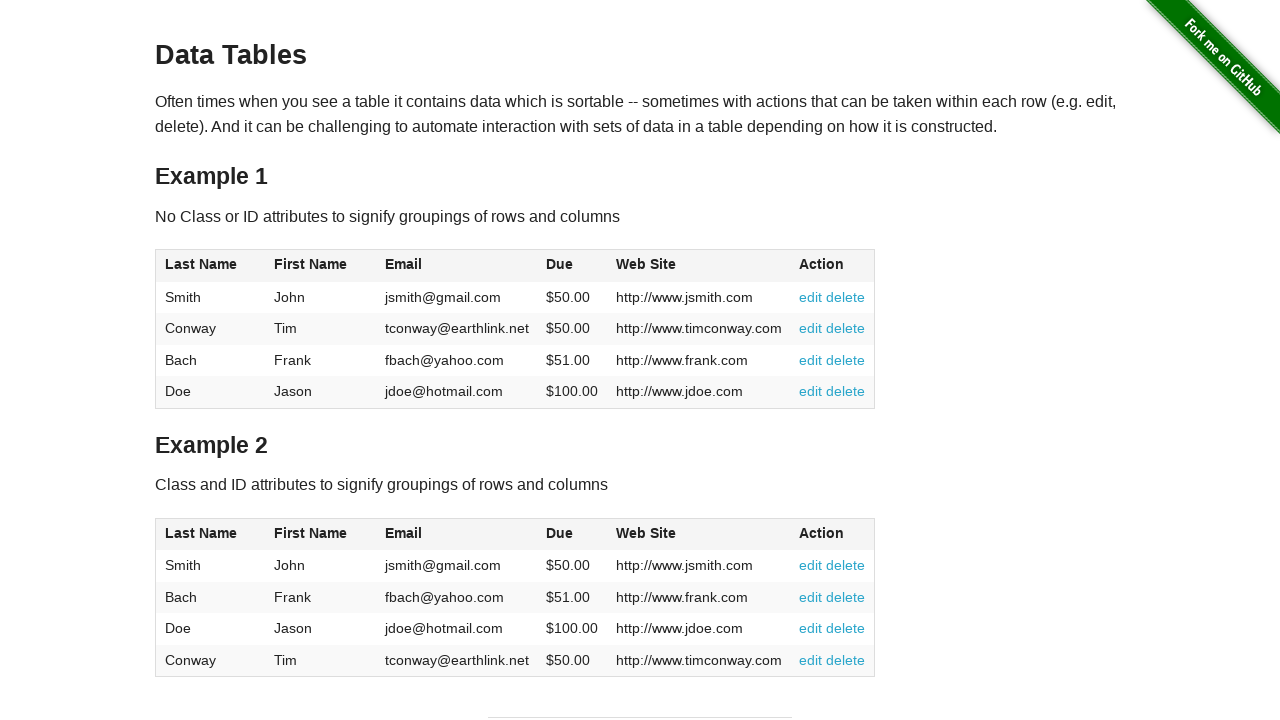

Waited 500ms for table1 to update after sorting
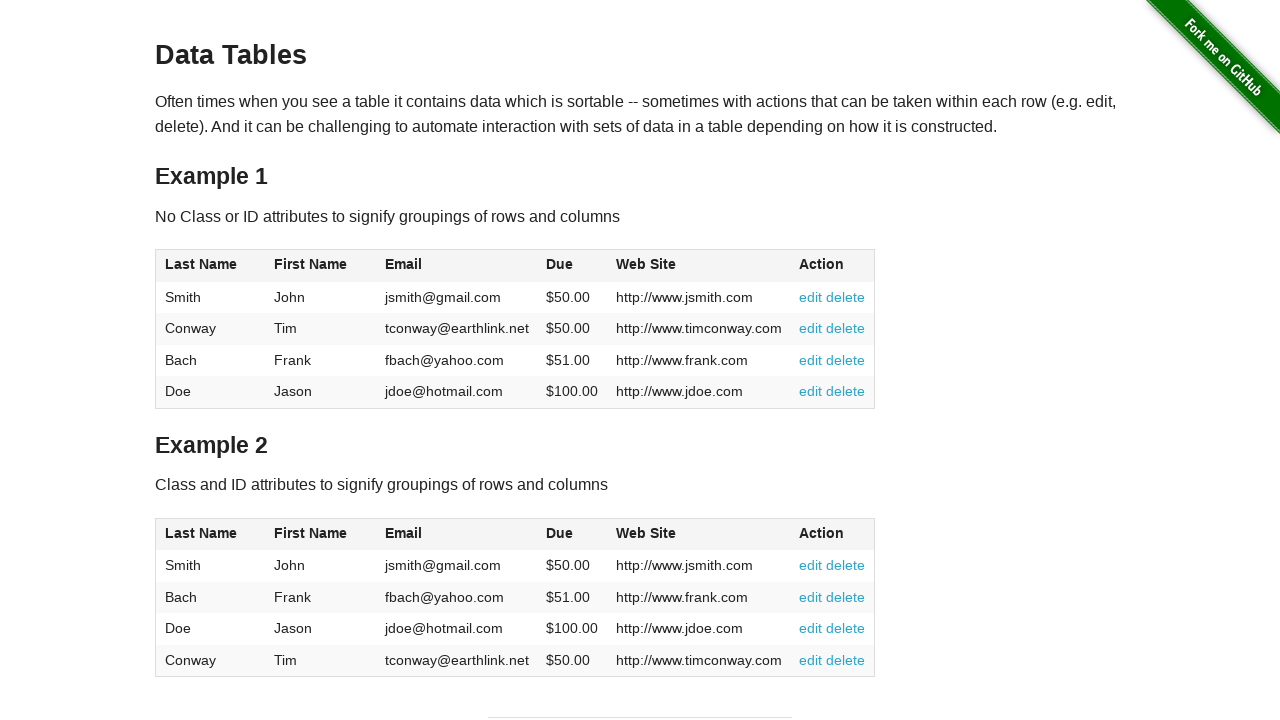

Verified sorted table1 body rows are displayed
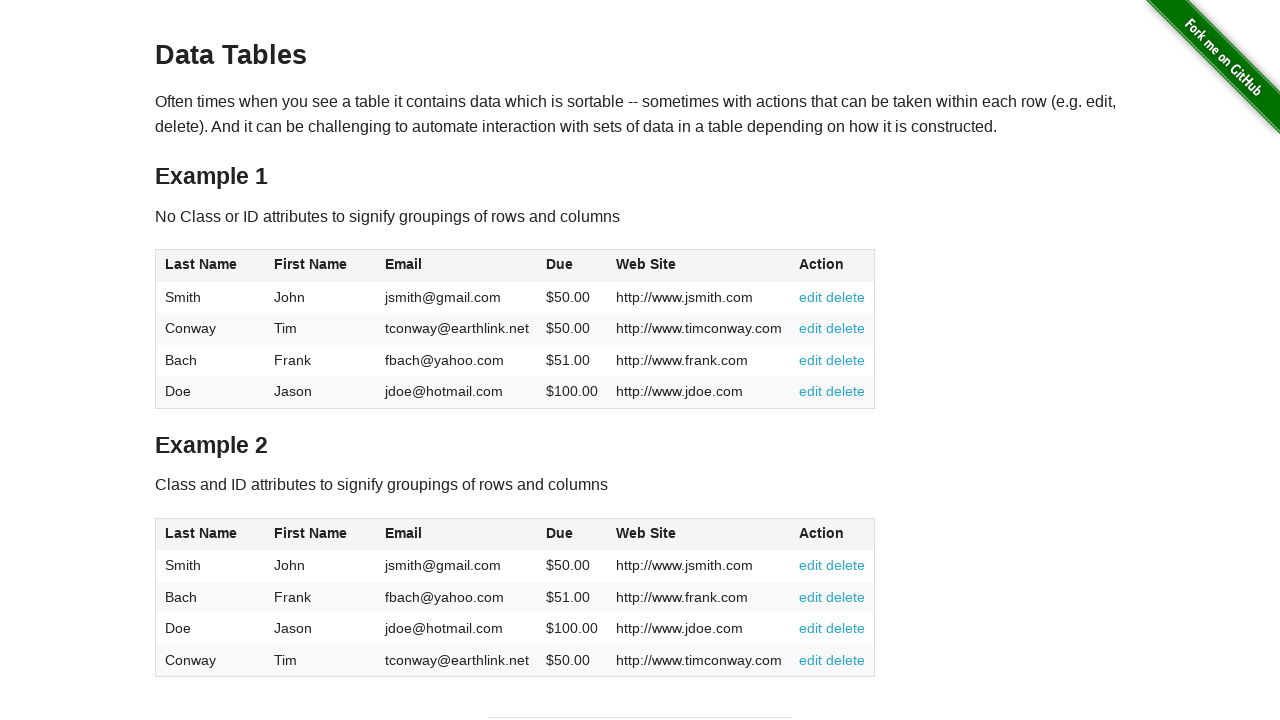

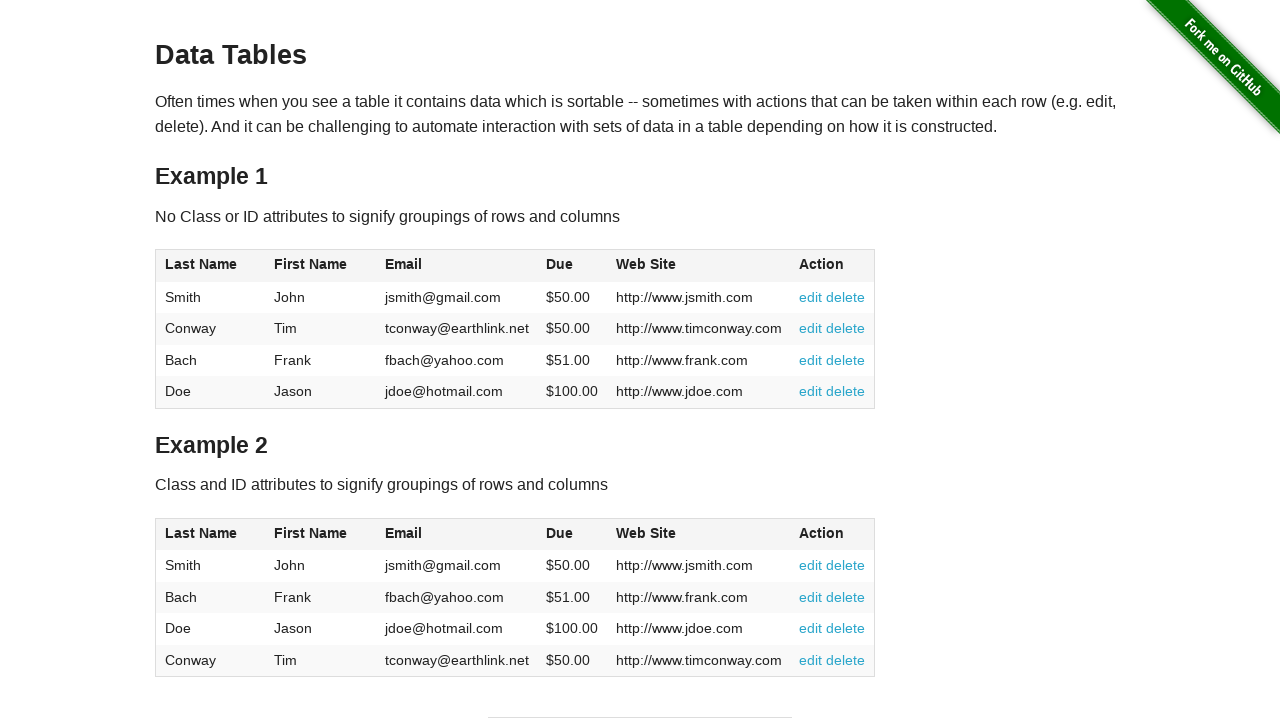